Tests clicking a button that enables a checkbox, then waits for the checkbox to become clickable and clicks it

Starting URL: http://omayo.blogspot.com/

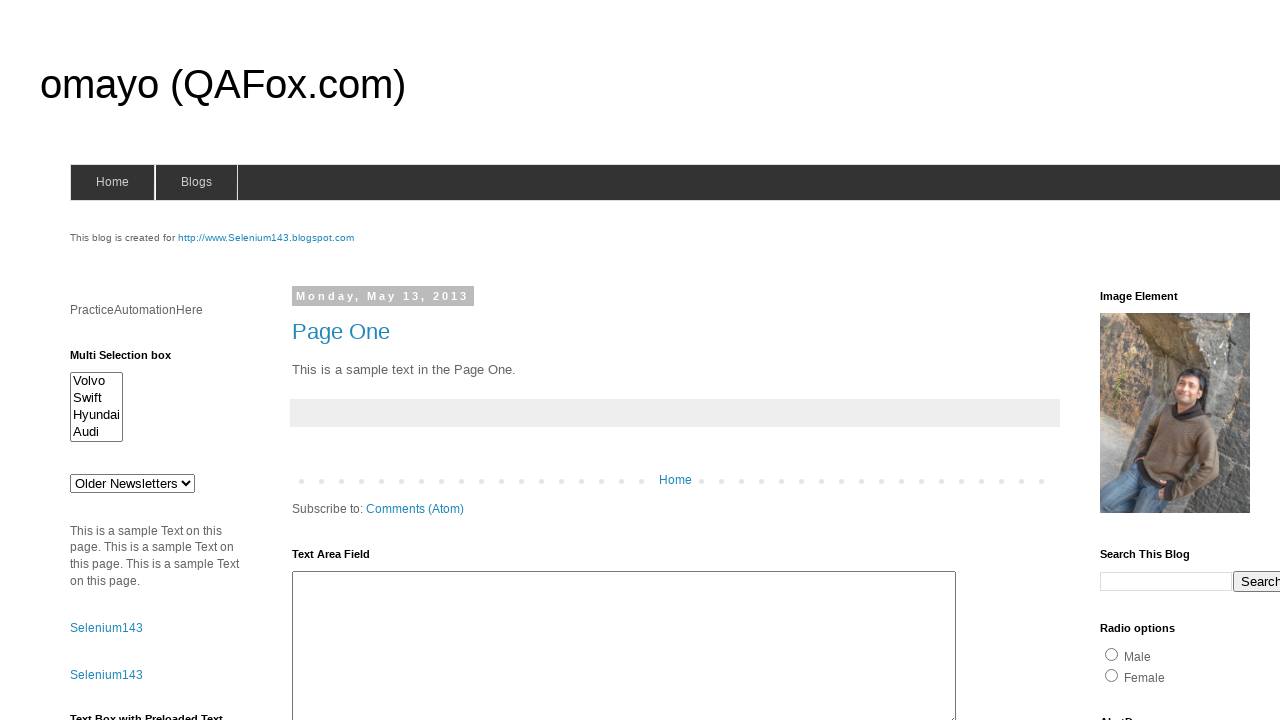

Clicked the 'Check this' button to enable the checkbox at (109, 528) on button:has-text('Check this')
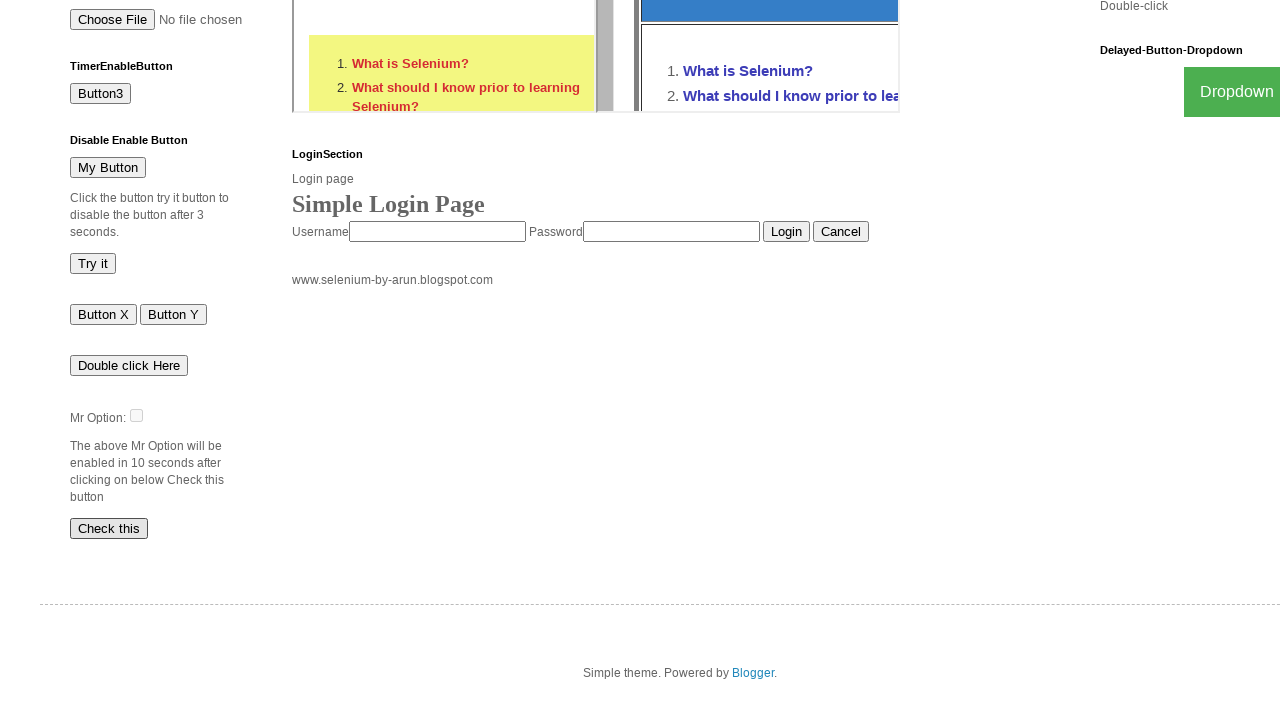

Waited for checkbox element #dte to become visible
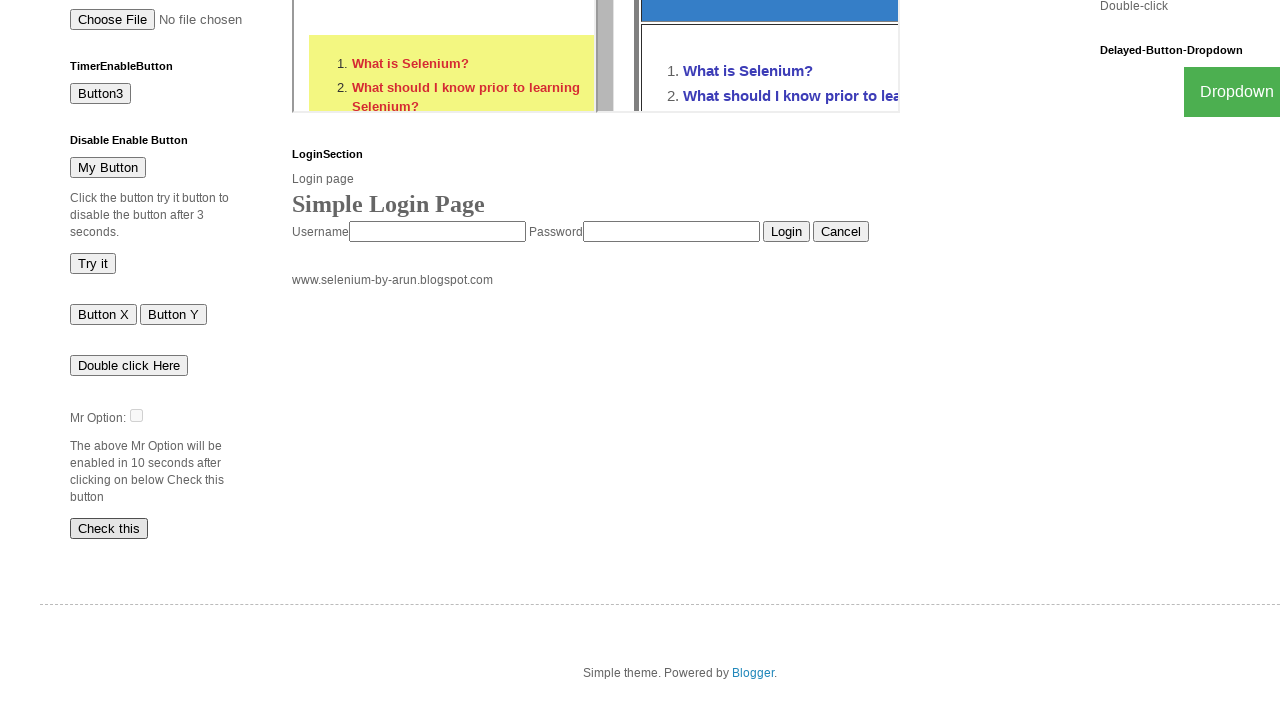

Clicked the checkbox element #dte to complete the test at (136, 415) on #dte
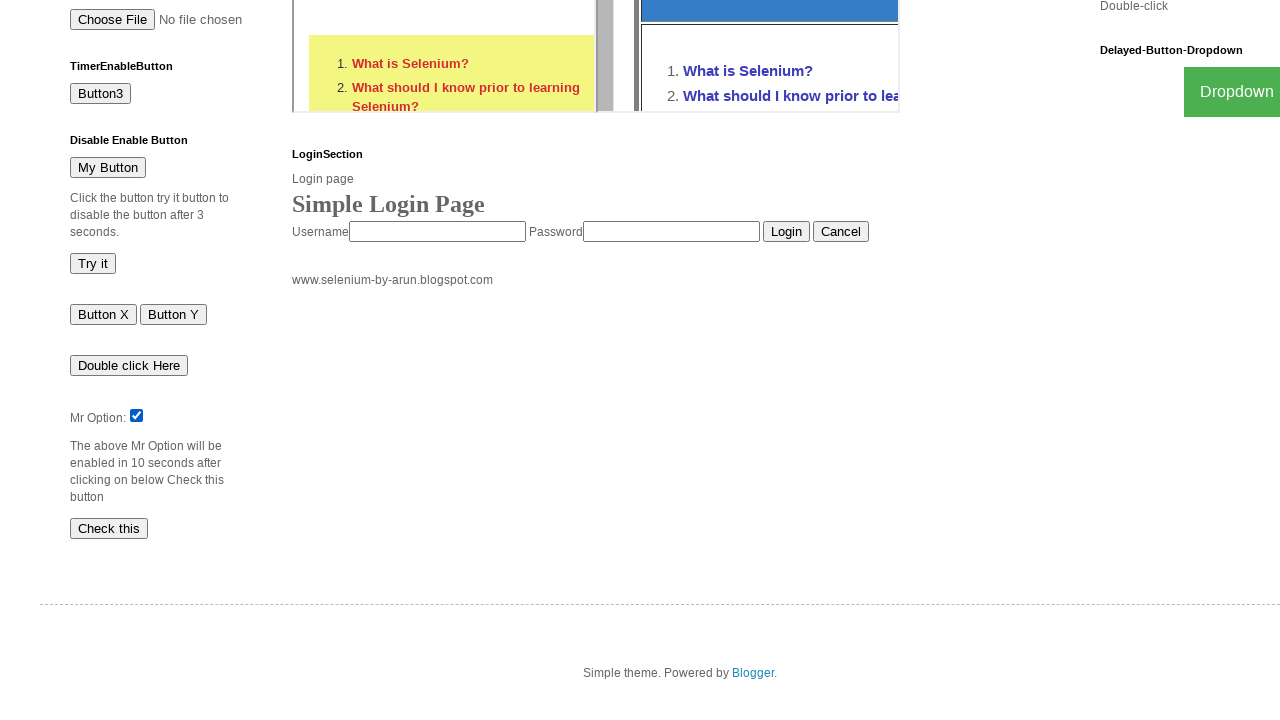

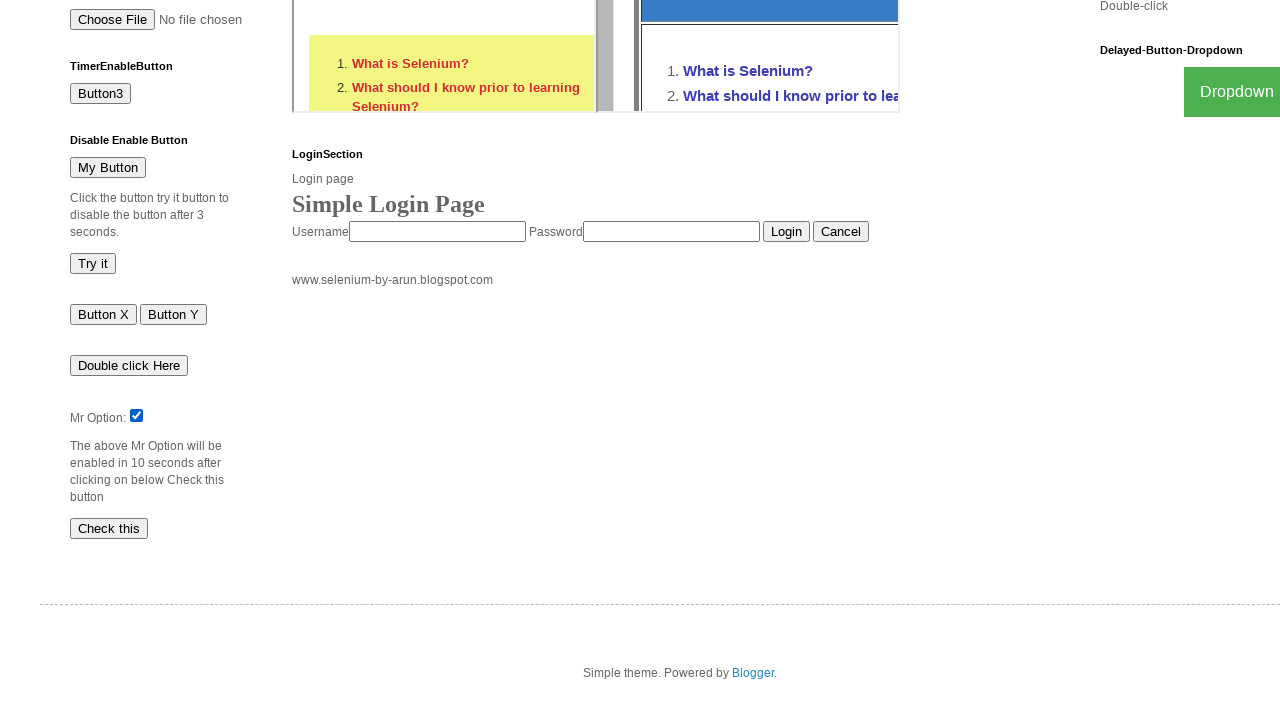